Tests un-marking todo items as complete by unchecking their checkboxes

Starting URL: https://demo.playwright.dev/todomvc

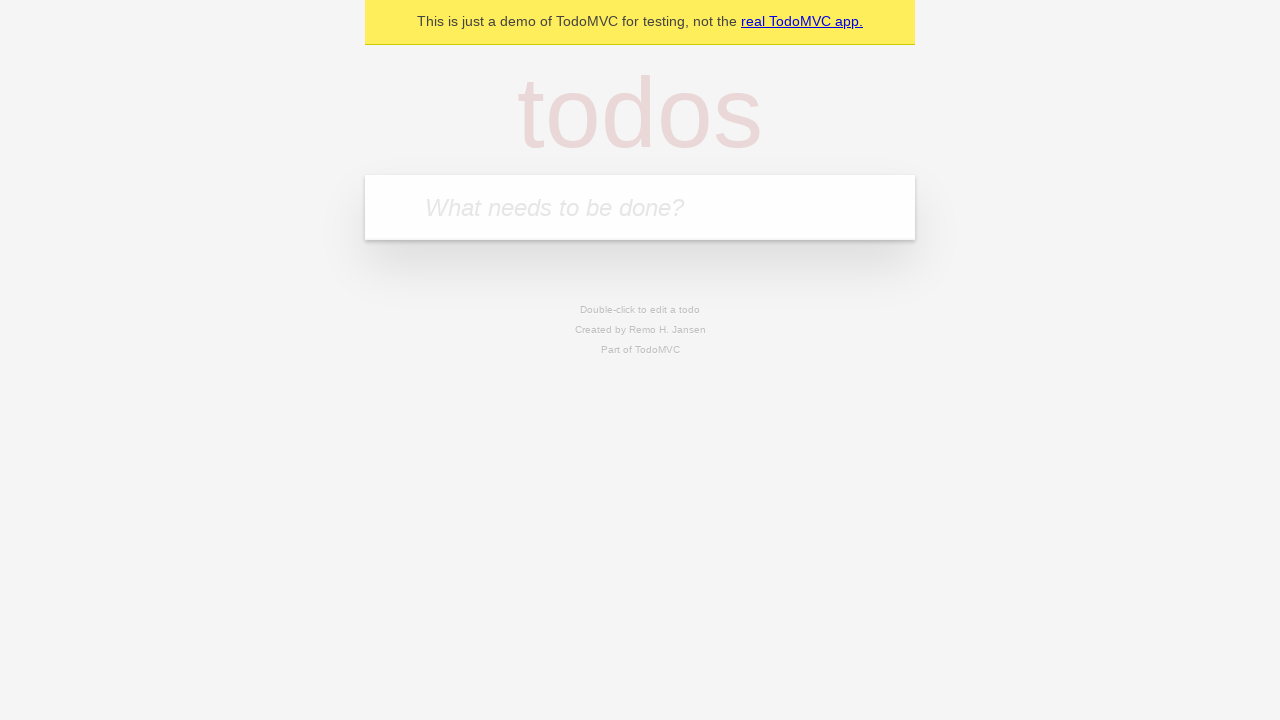

Filled input field with first todo item 'buy some cheese' on internal:attr=[placeholder="What needs to be done?"i]
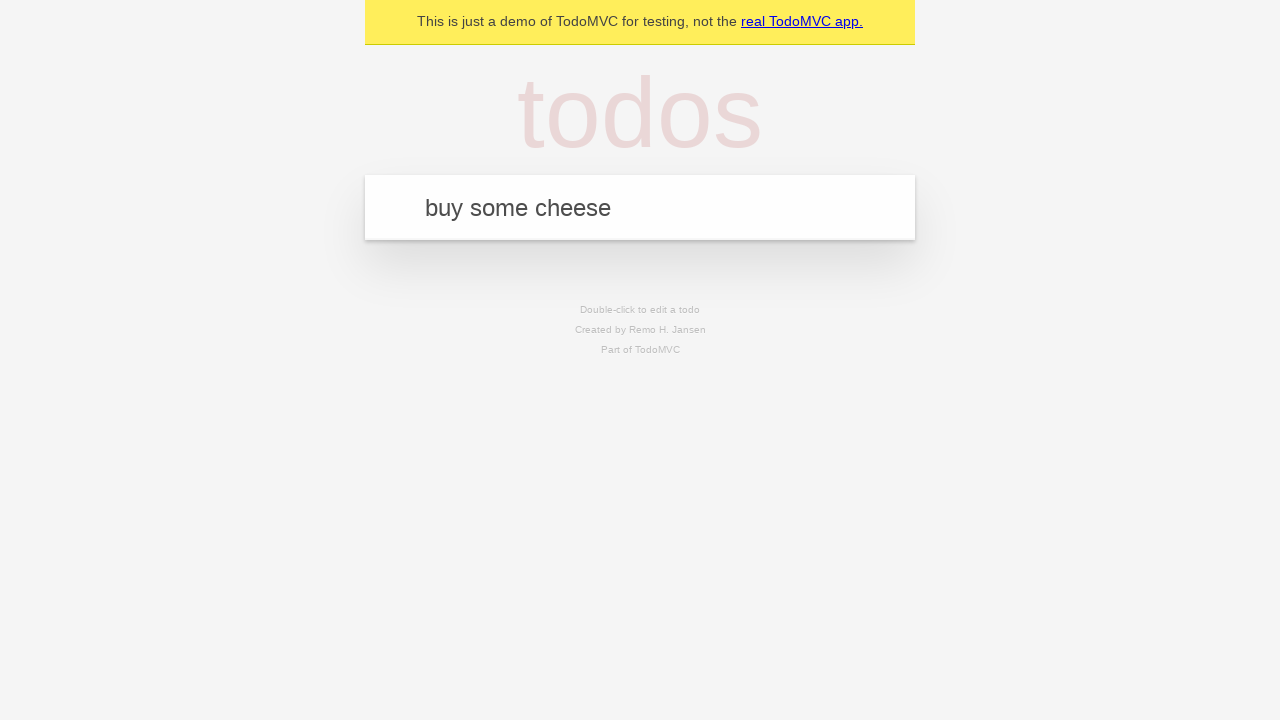

Pressed Enter to create first todo item on internal:attr=[placeholder="What needs to be done?"i]
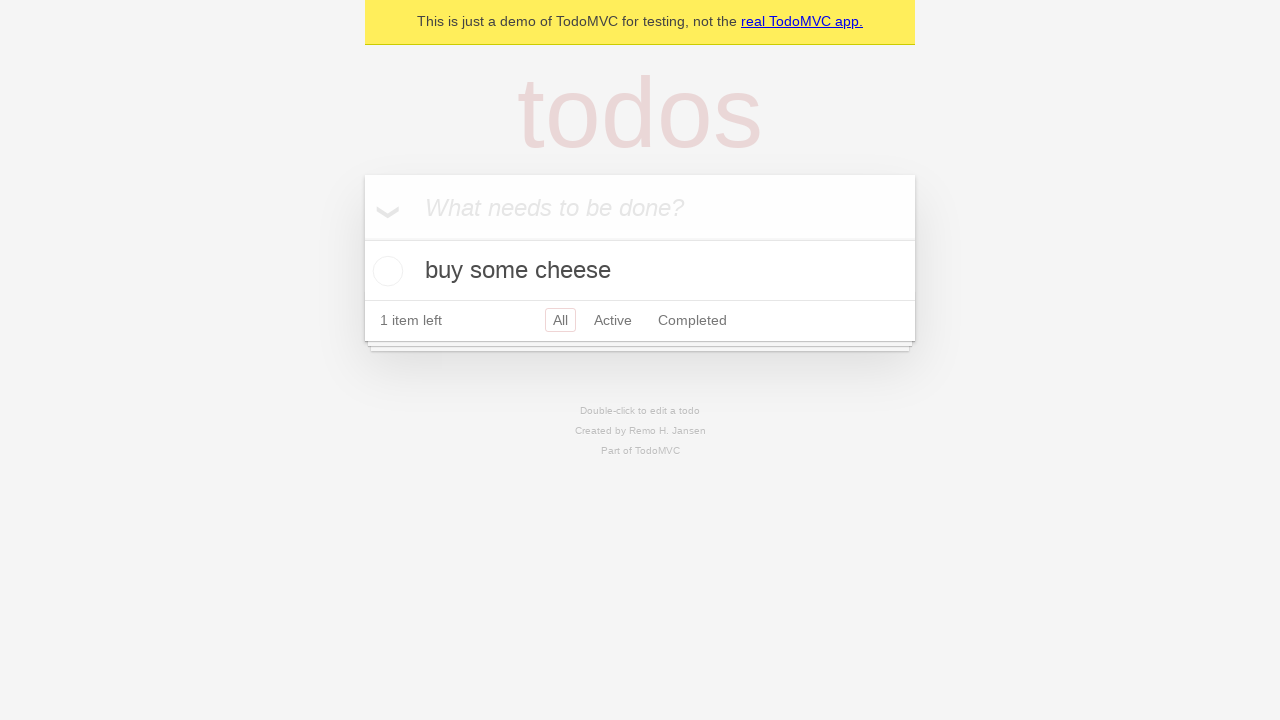

Filled input field with second todo item 'feed the cat' on internal:attr=[placeholder="What needs to be done?"i]
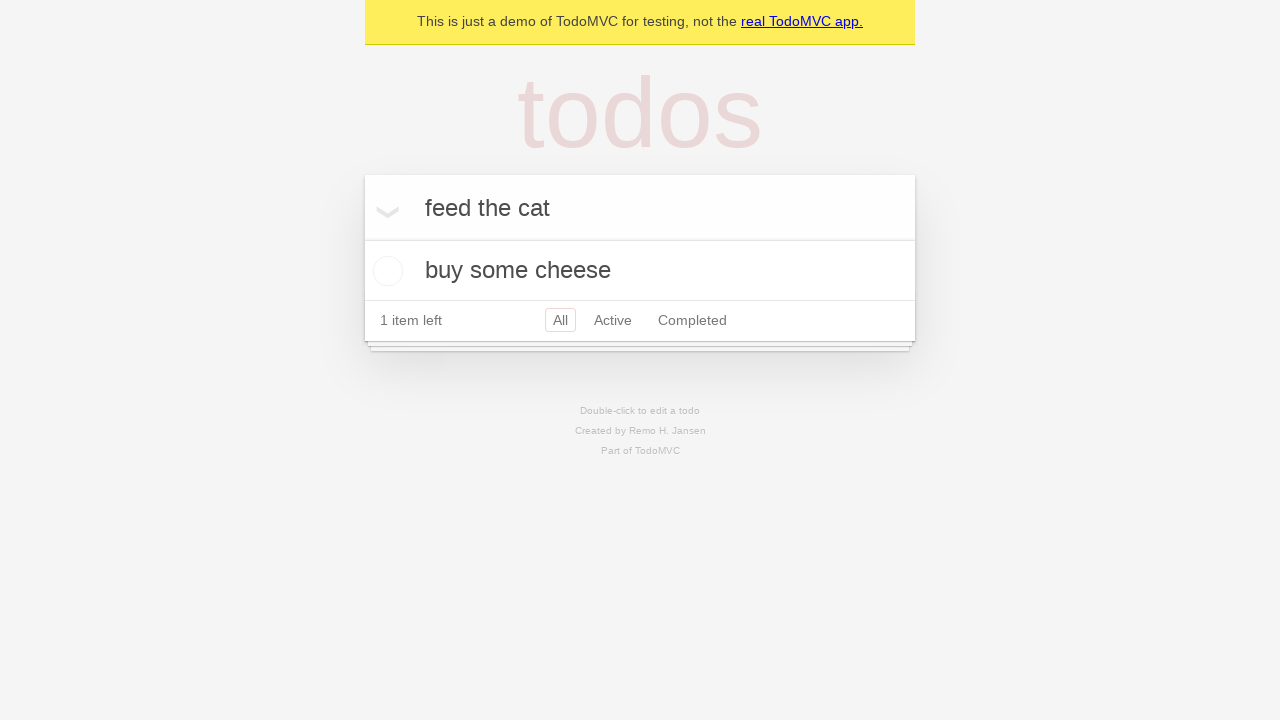

Pressed Enter to create second todo item on internal:attr=[placeholder="What needs to be done?"i]
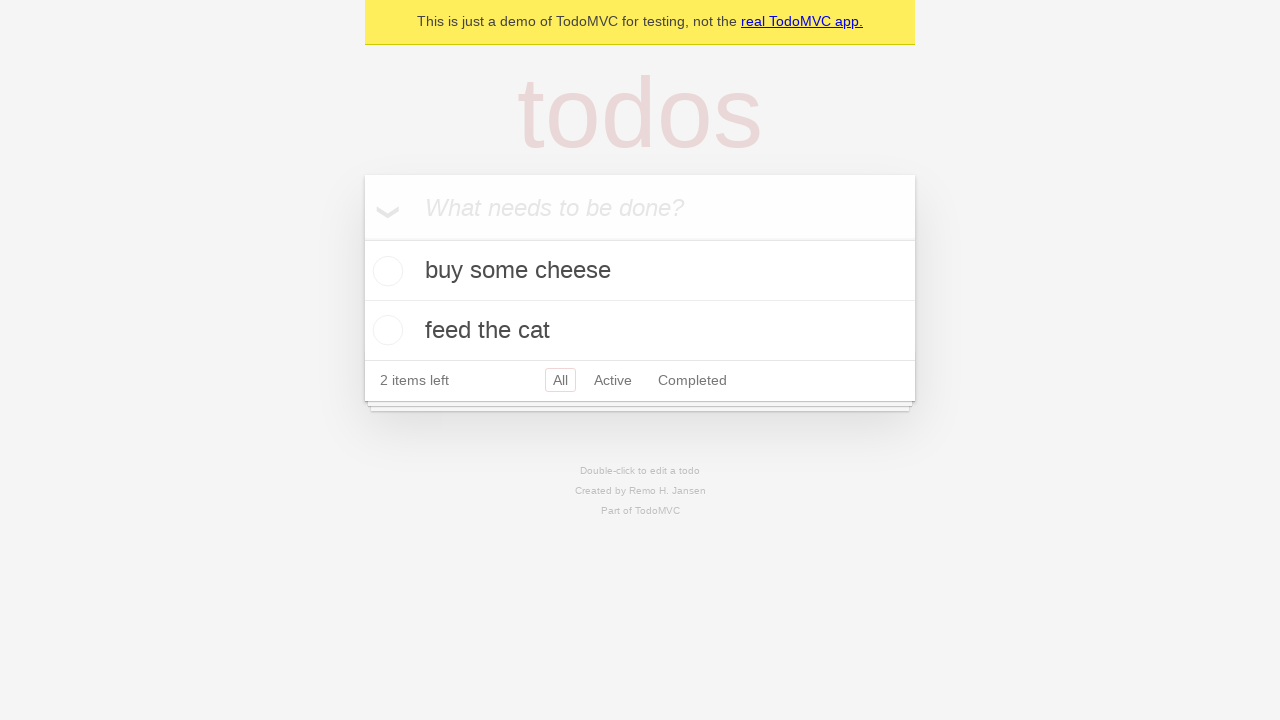

Checked checkbox for first todo item at (385, 271) on internal:testid=[data-testid="todo-item"s] >> nth=0 >> internal:role=checkbox
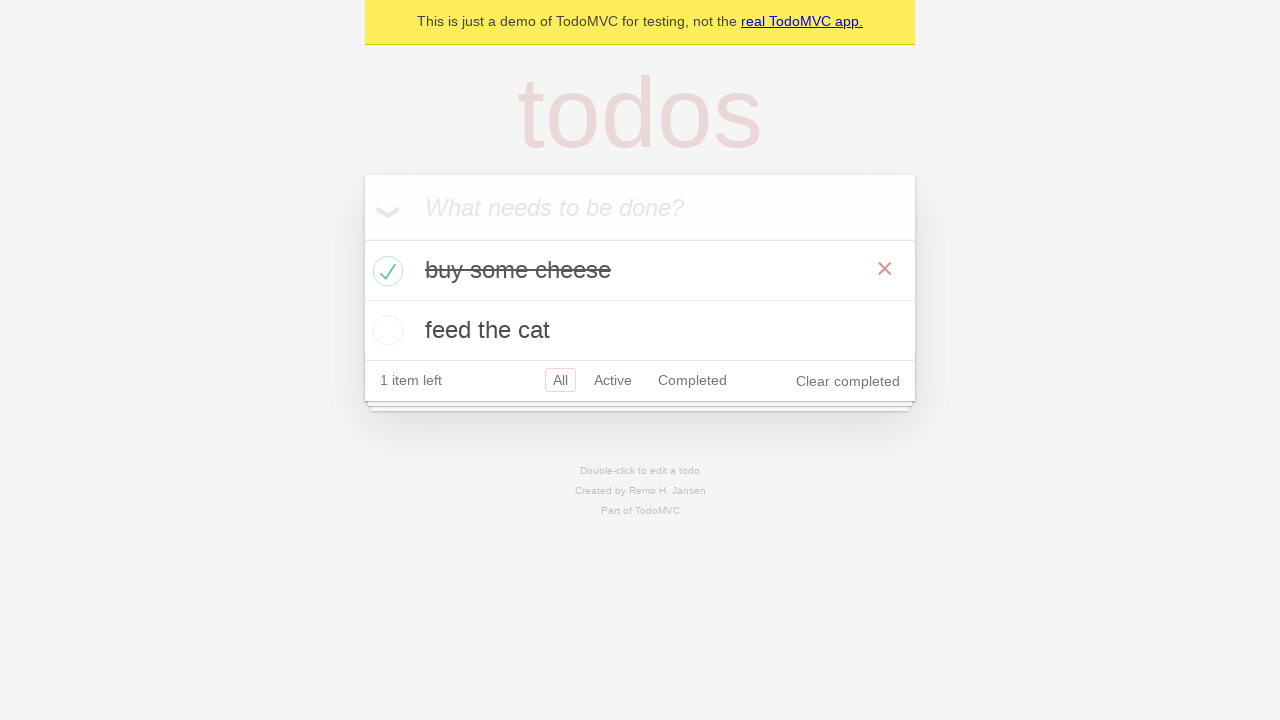

Unchecked checkbox for first todo item to mark as incomplete at (385, 271) on internal:testid=[data-testid="todo-item"s] >> nth=0 >> internal:role=checkbox
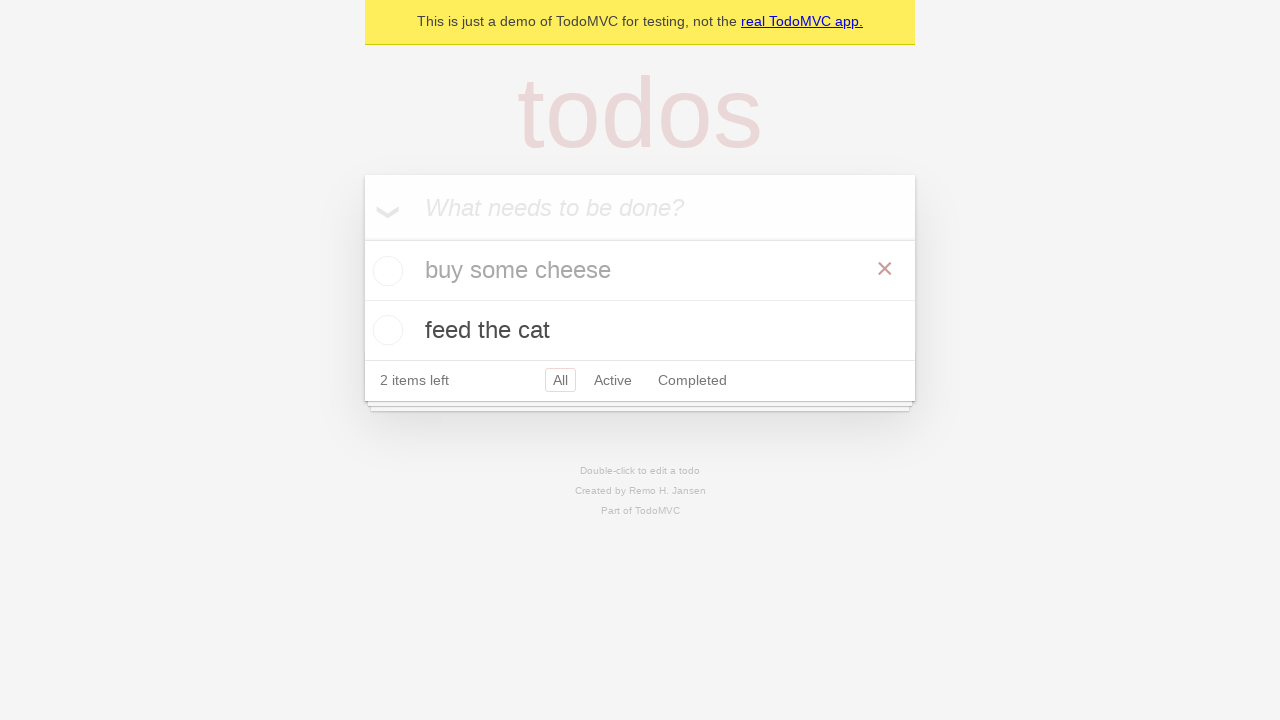

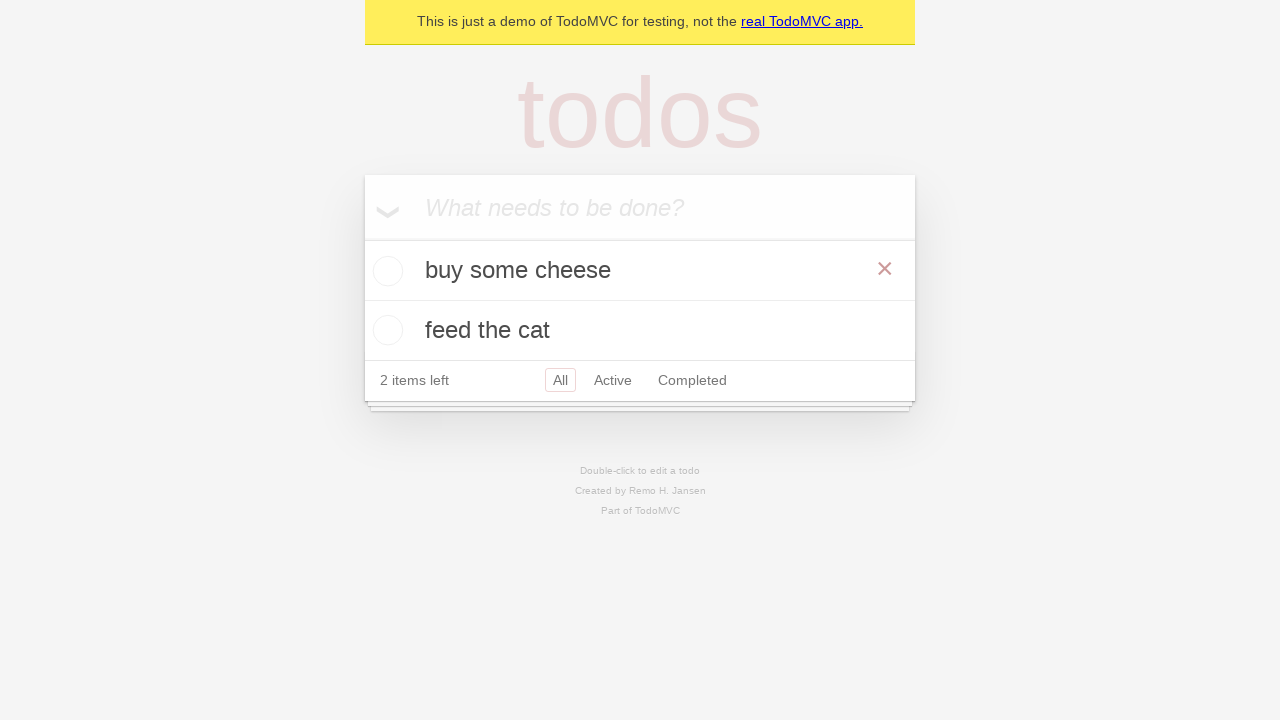